Navigates to W3Schools HTML tables tutorial page, scrolls down to view the table, and locates a specific data value ("Helen Bennett") within the customers table by iterating through rows and columns.

Starting URL: https://www.w3schools.com/html/html_tables.asp

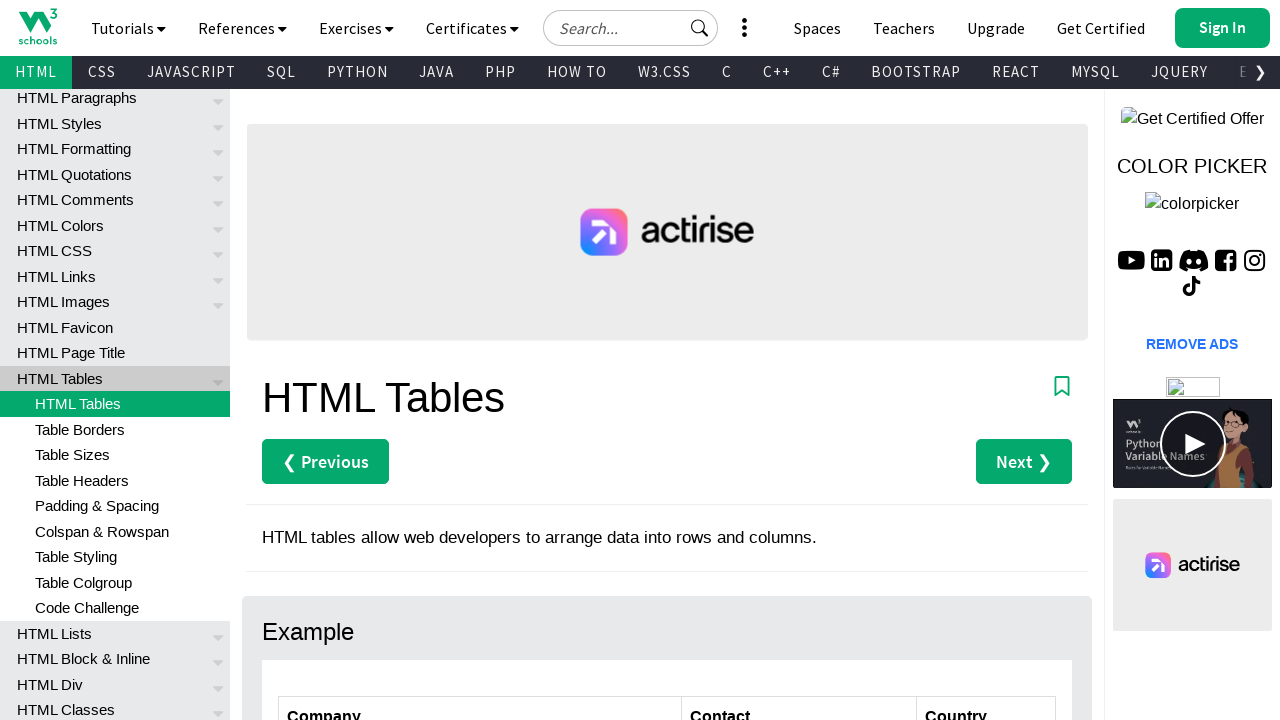

Scrolled down 300px to view the table
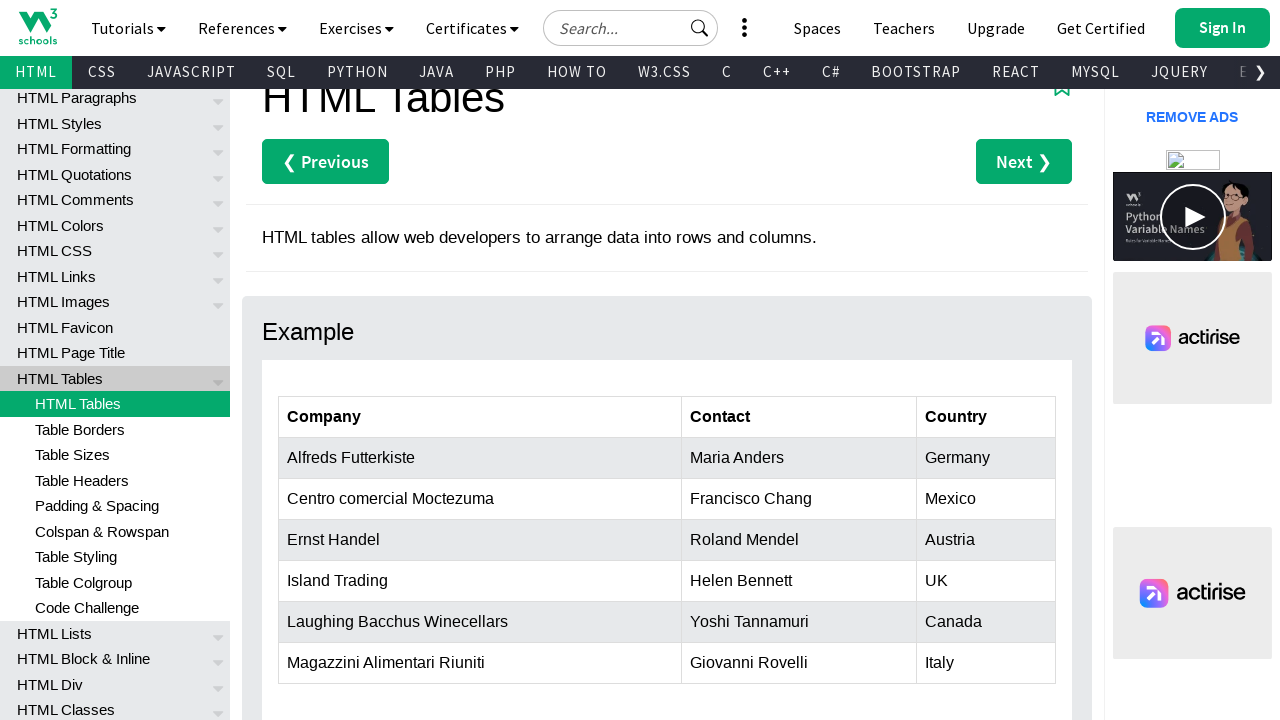

Waited for customers table to be visible
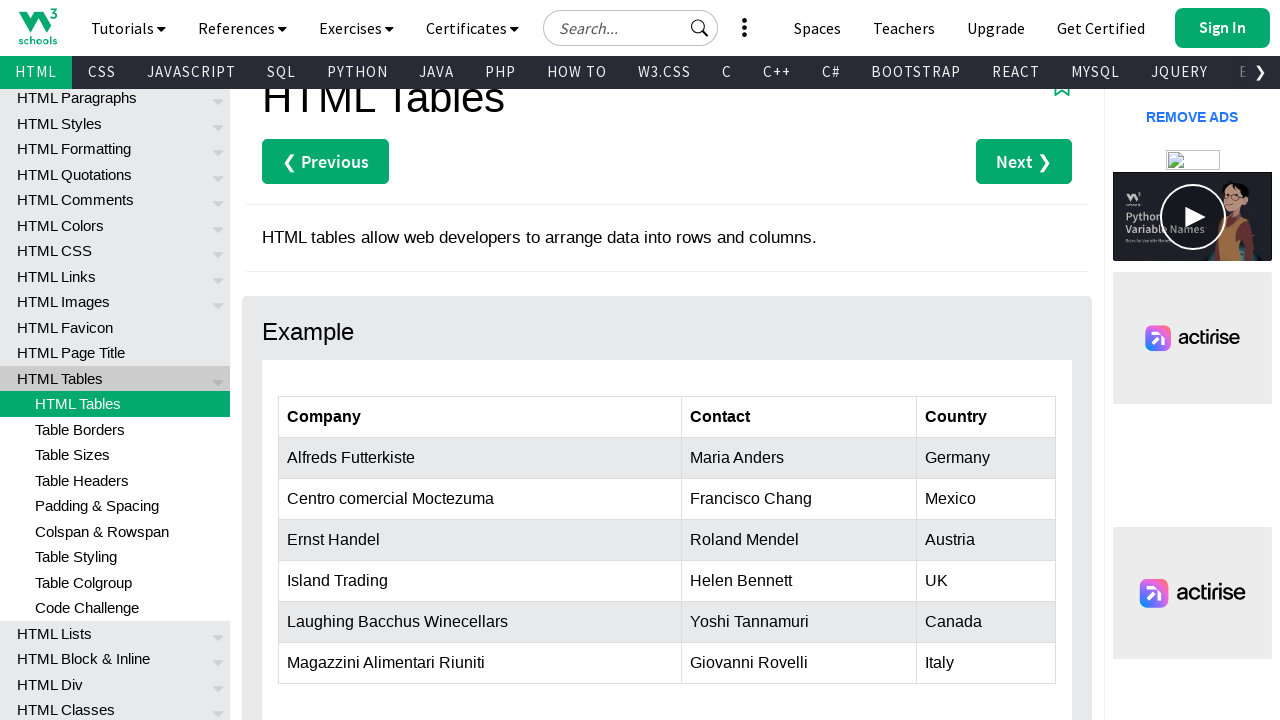

Defined search value as 'Helen Bennett'
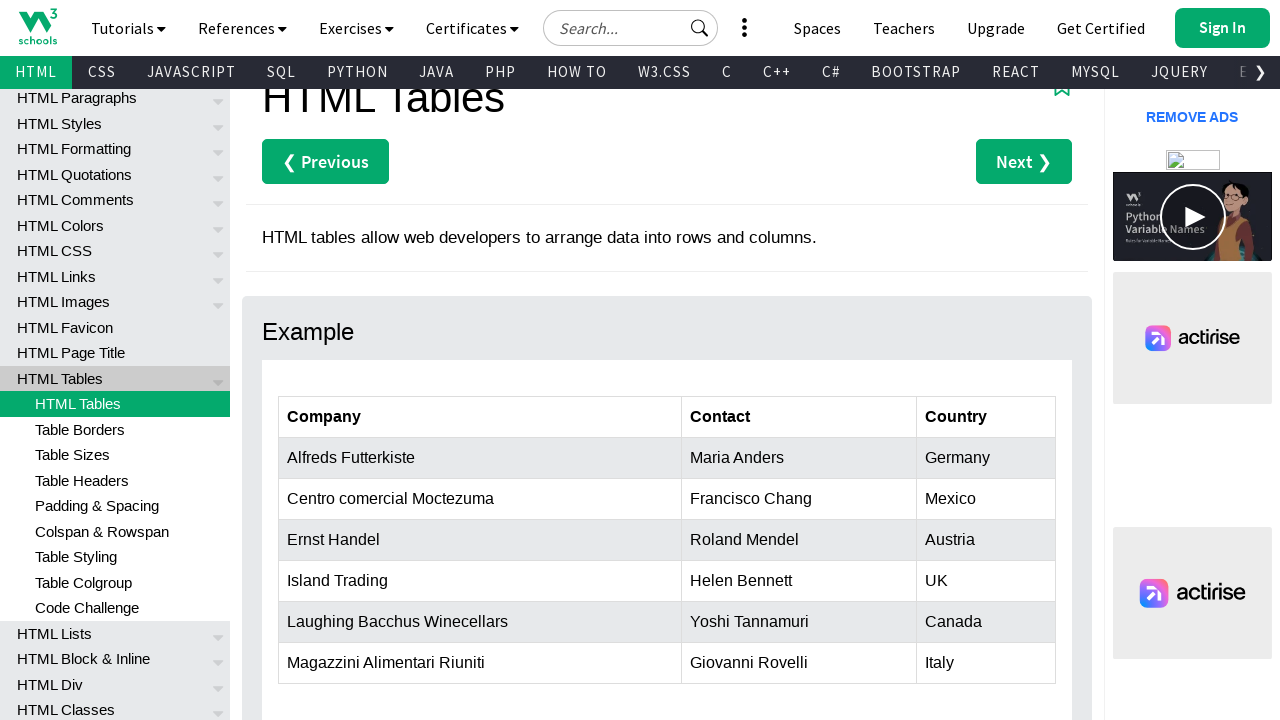

Retrieved all rows from customers table
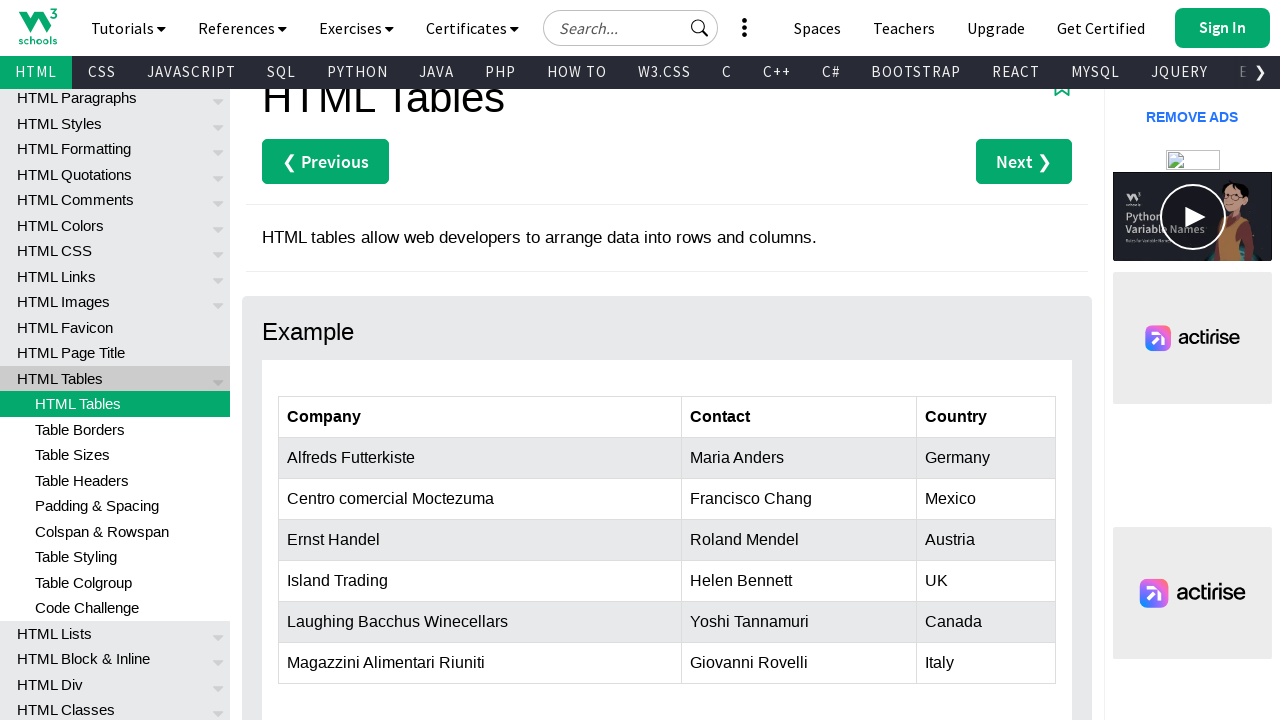

Retrieved all column headers from table
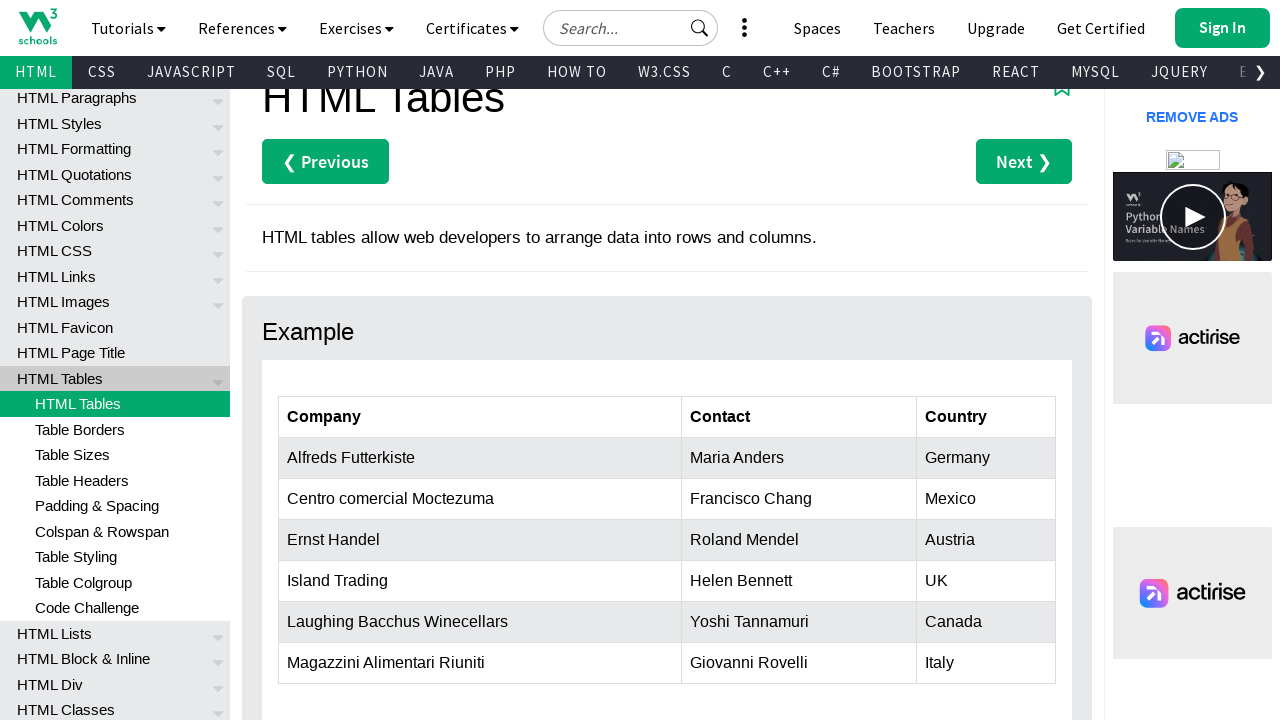

Determined column count: 3
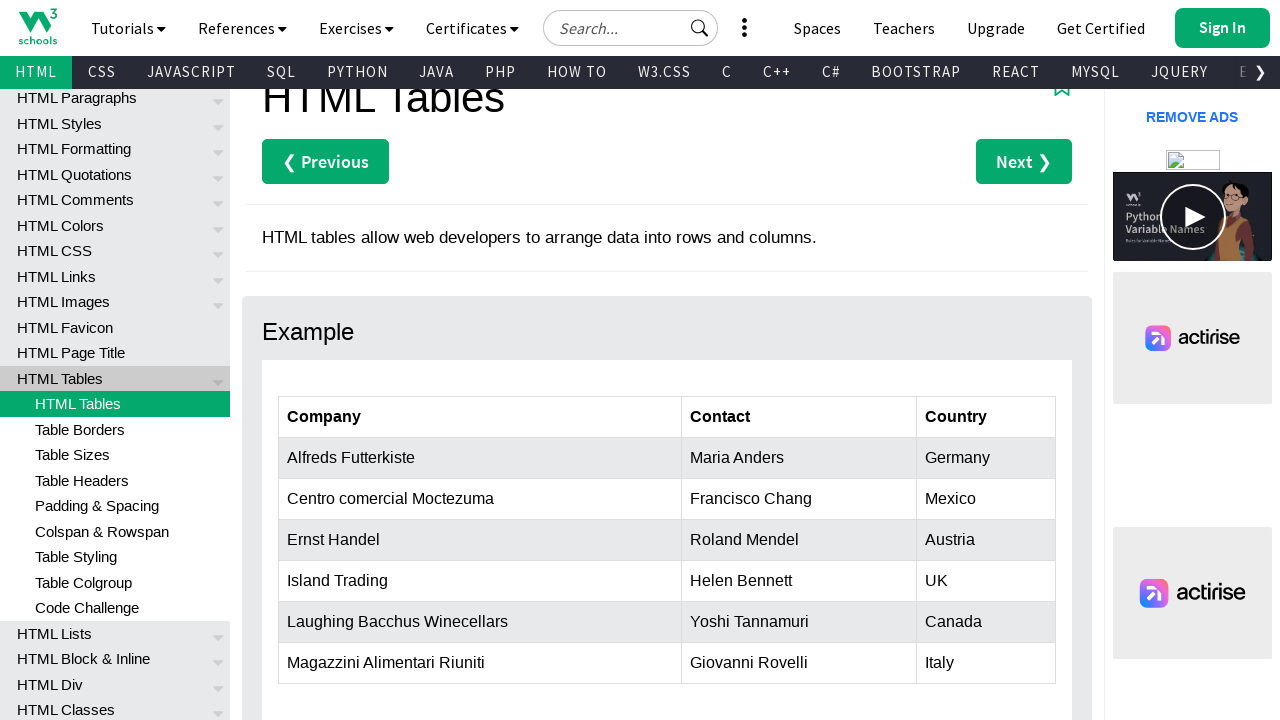

Retrieved cell value from row 2, column 1: 'Alfreds Futterkiste'
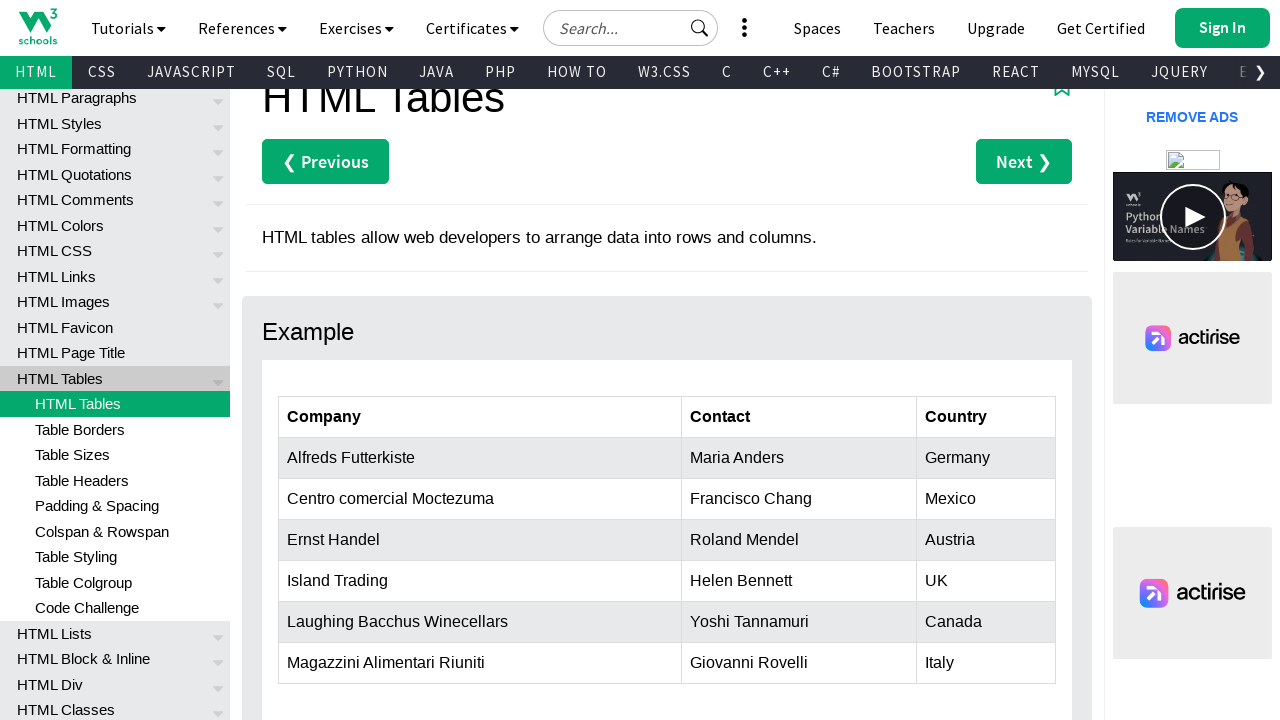

Retrieved cell value from row 2, column 2: 'Maria Anders'
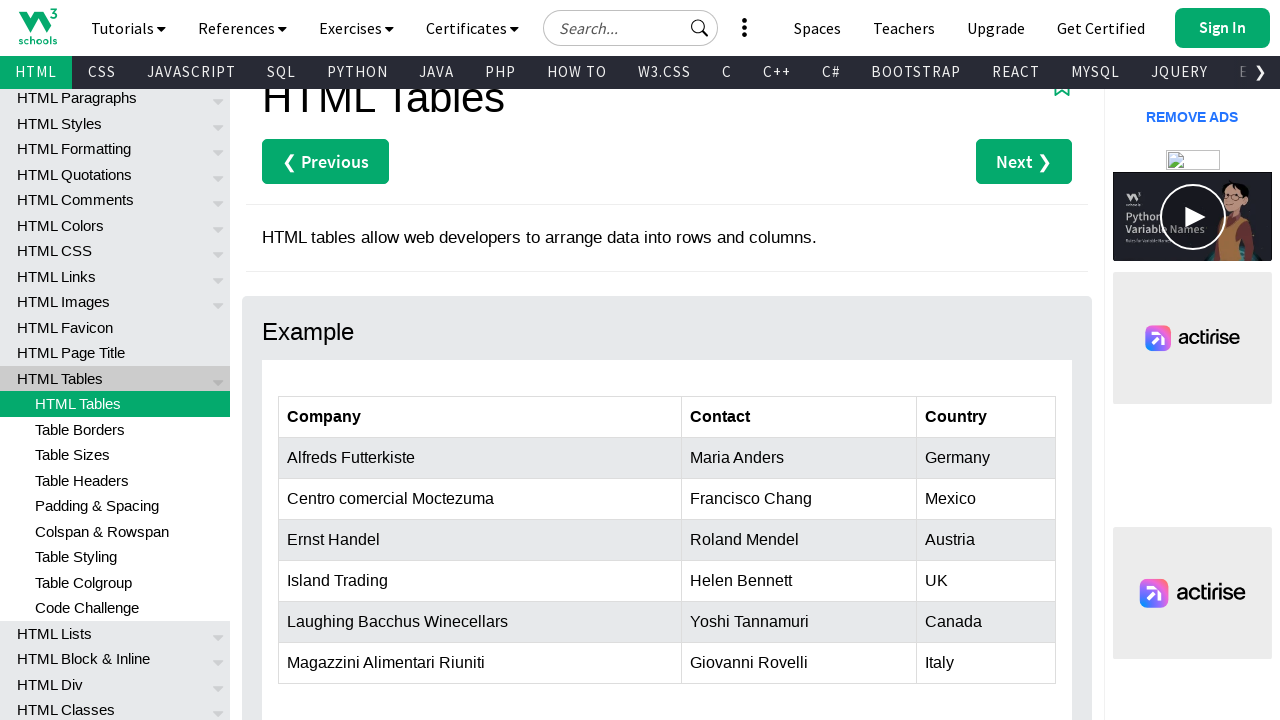

Retrieved cell value from row 2, column 3: 'Germany'
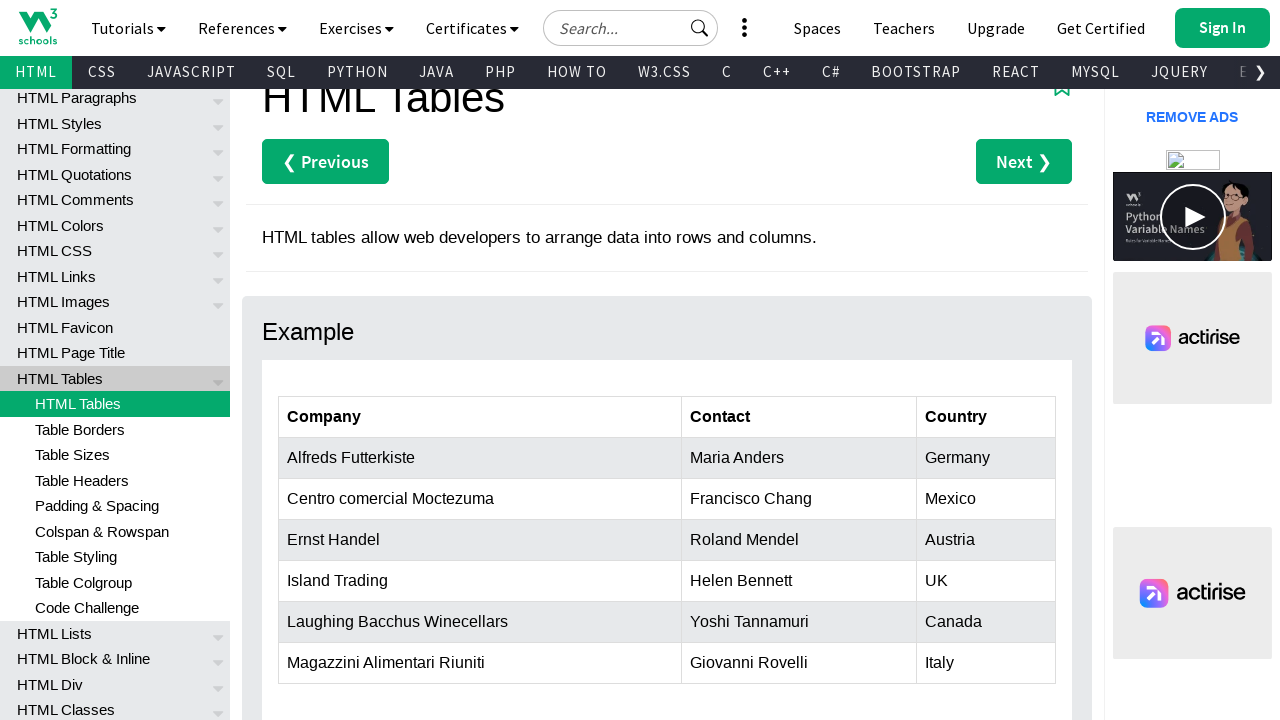

Retrieved cell value from row 3, column 1: 'Centro comercial Moctezuma'
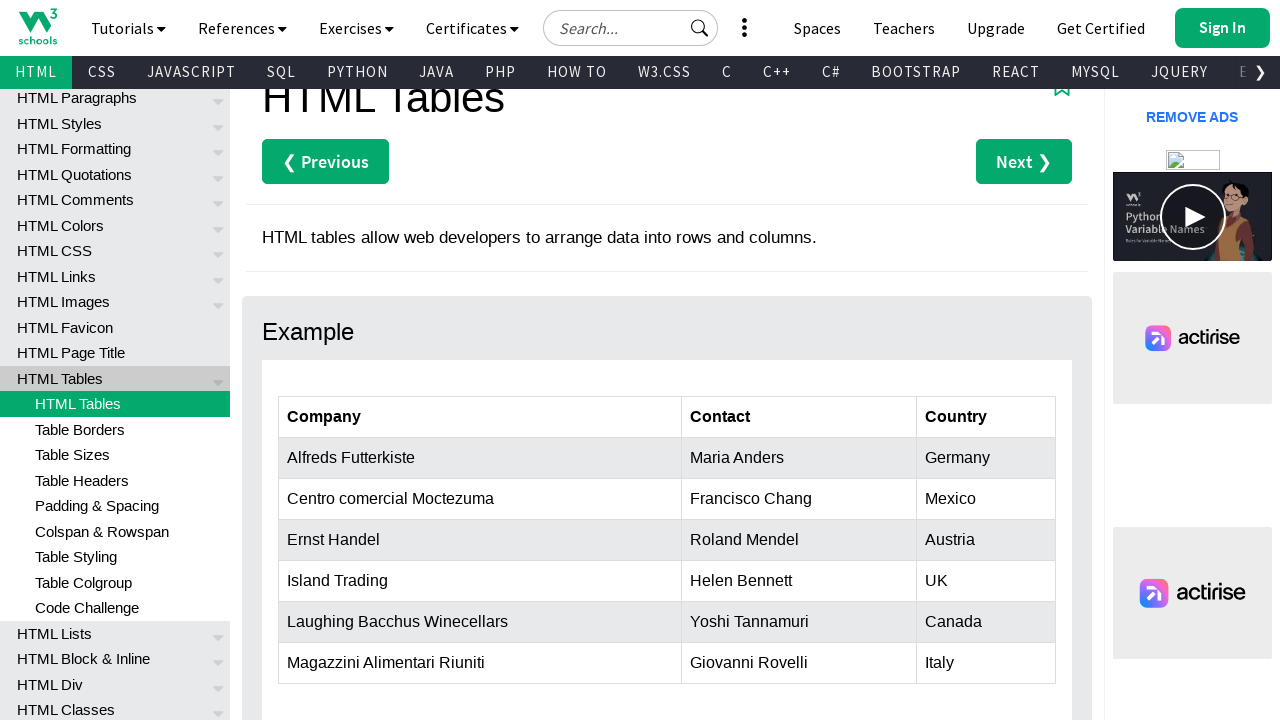

Retrieved cell value from row 3, column 2: 'Francisco Chang'
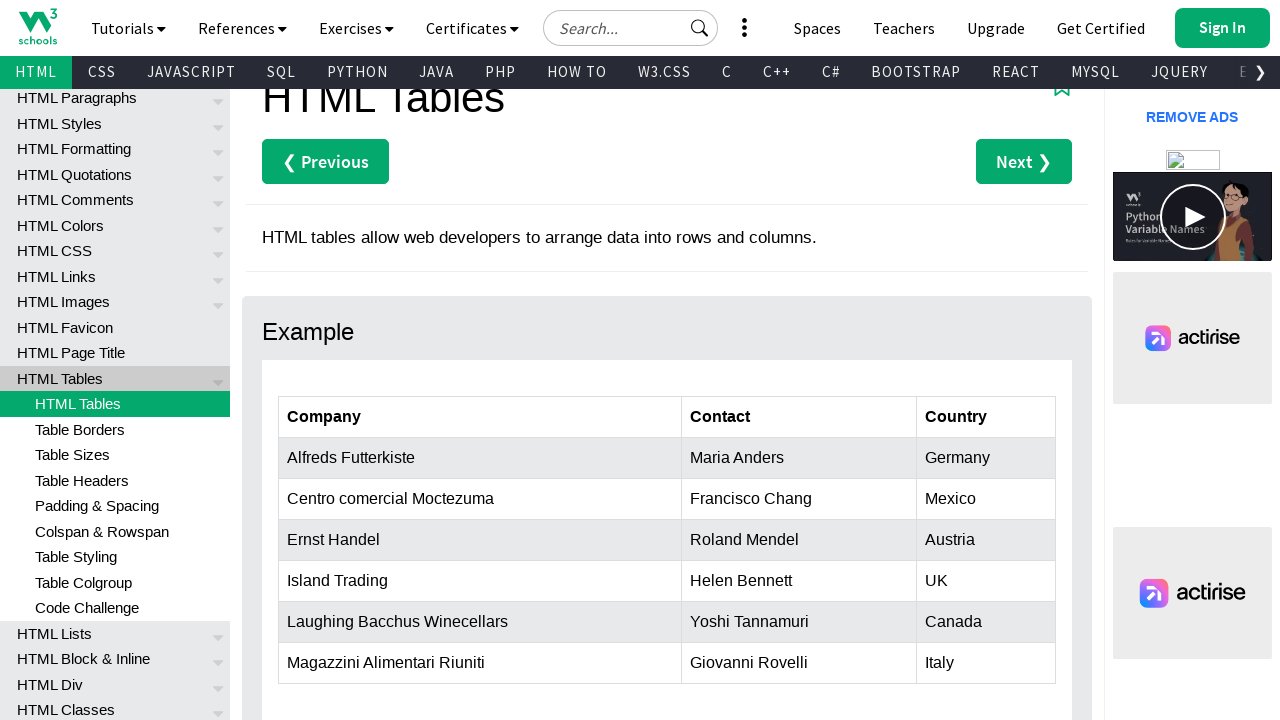

Retrieved cell value from row 3, column 3: 'Mexico'
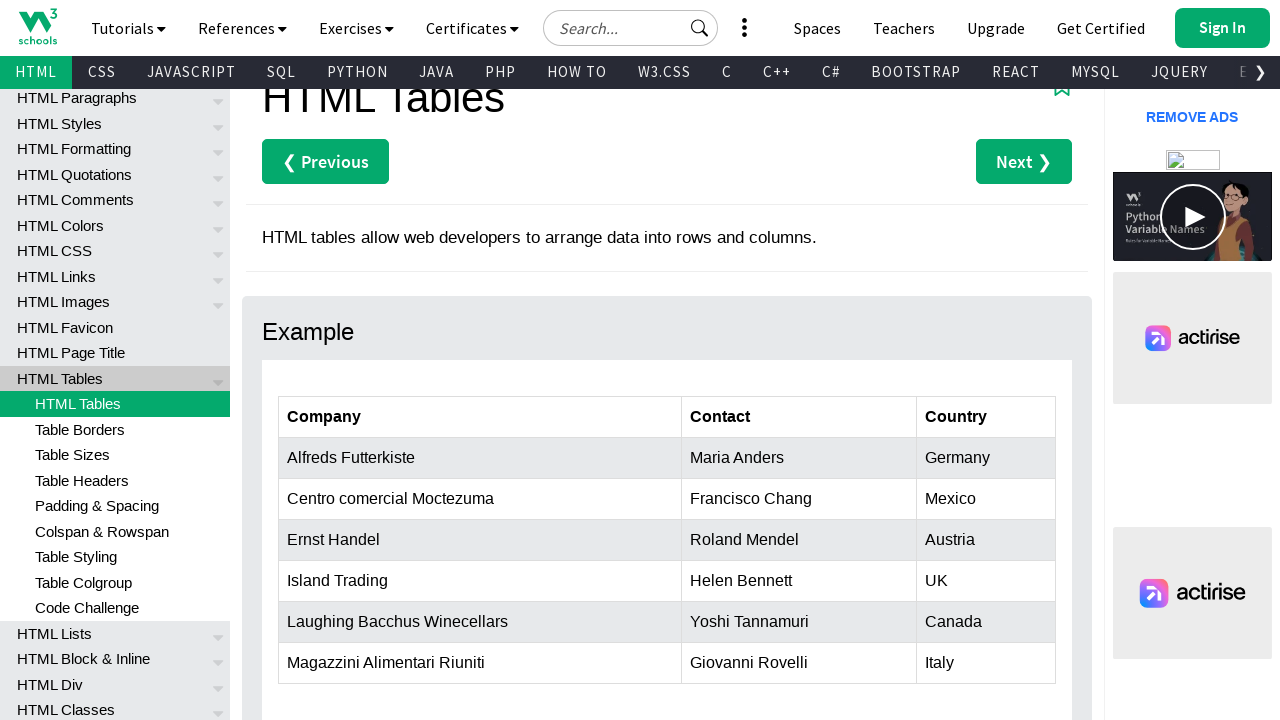

Retrieved cell value from row 4, column 1: 'Ernst Handel'
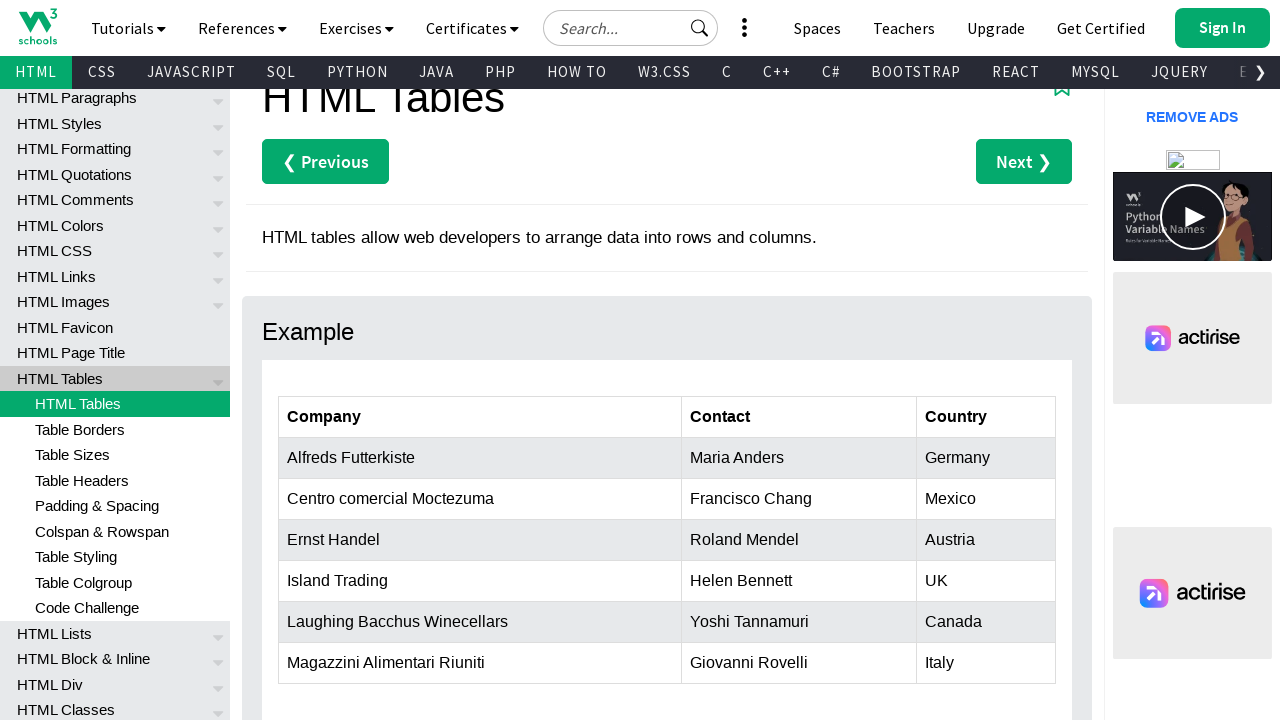

Retrieved cell value from row 4, column 2: 'Roland Mendel'
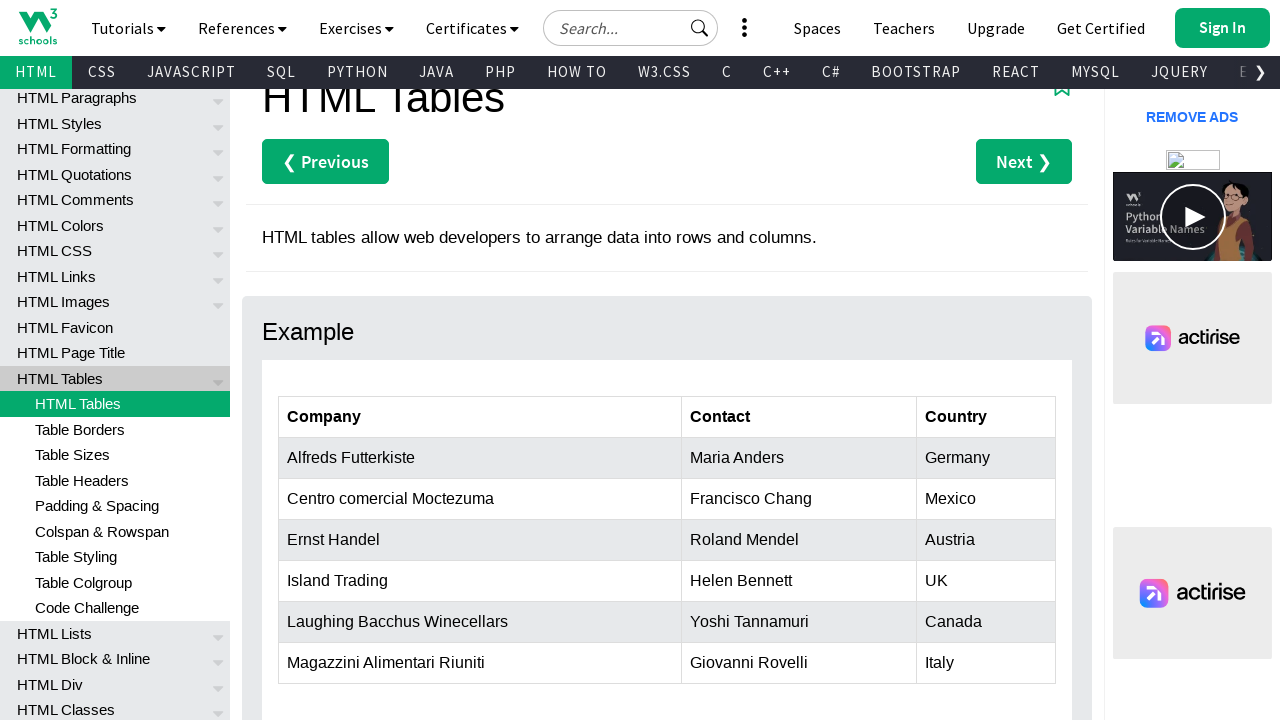

Retrieved cell value from row 4, column 3: 'Austria'
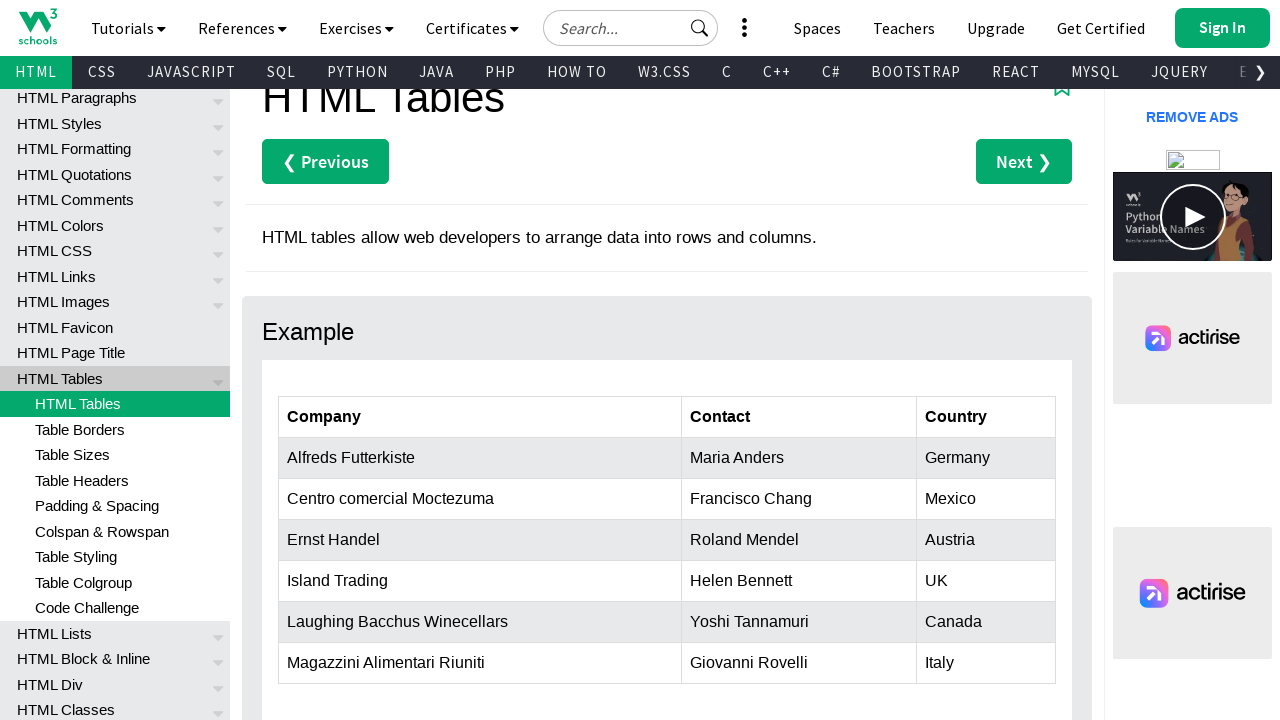

Retrieved cell value from row 5, column 1: 'Island Trading'
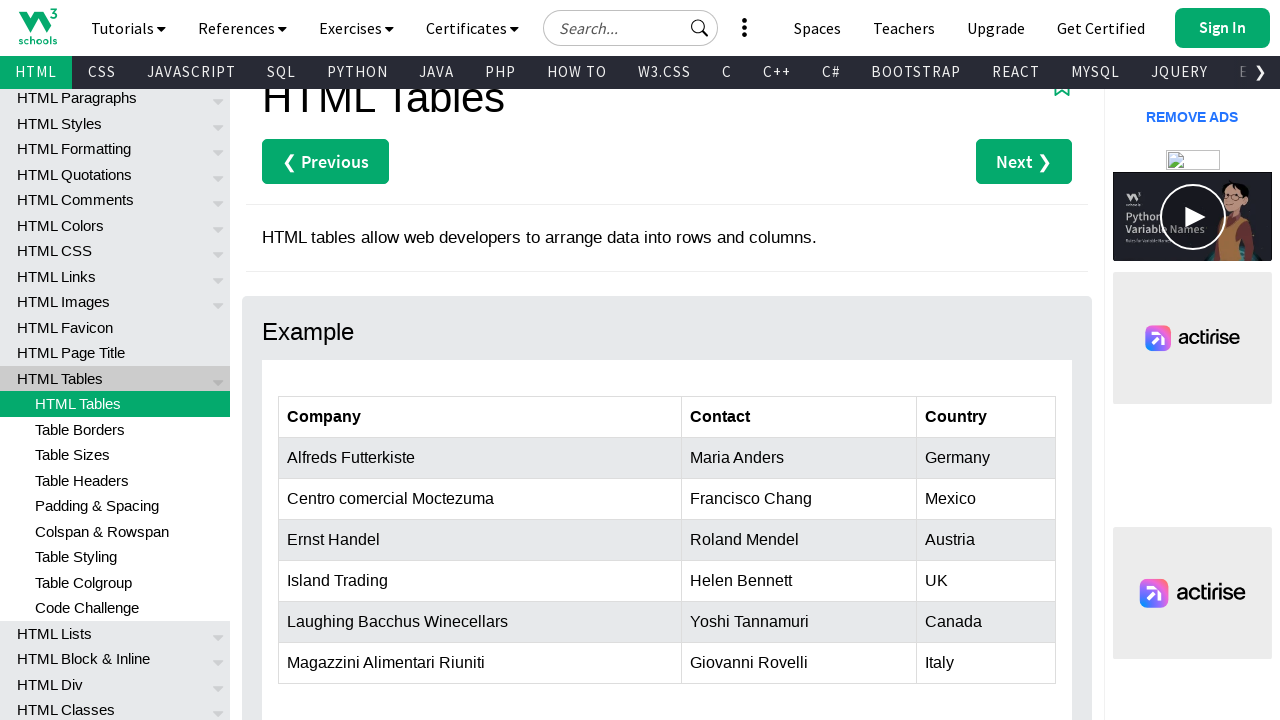

Retrieved cell value from row 5, column 2: 'Helen Bennett'
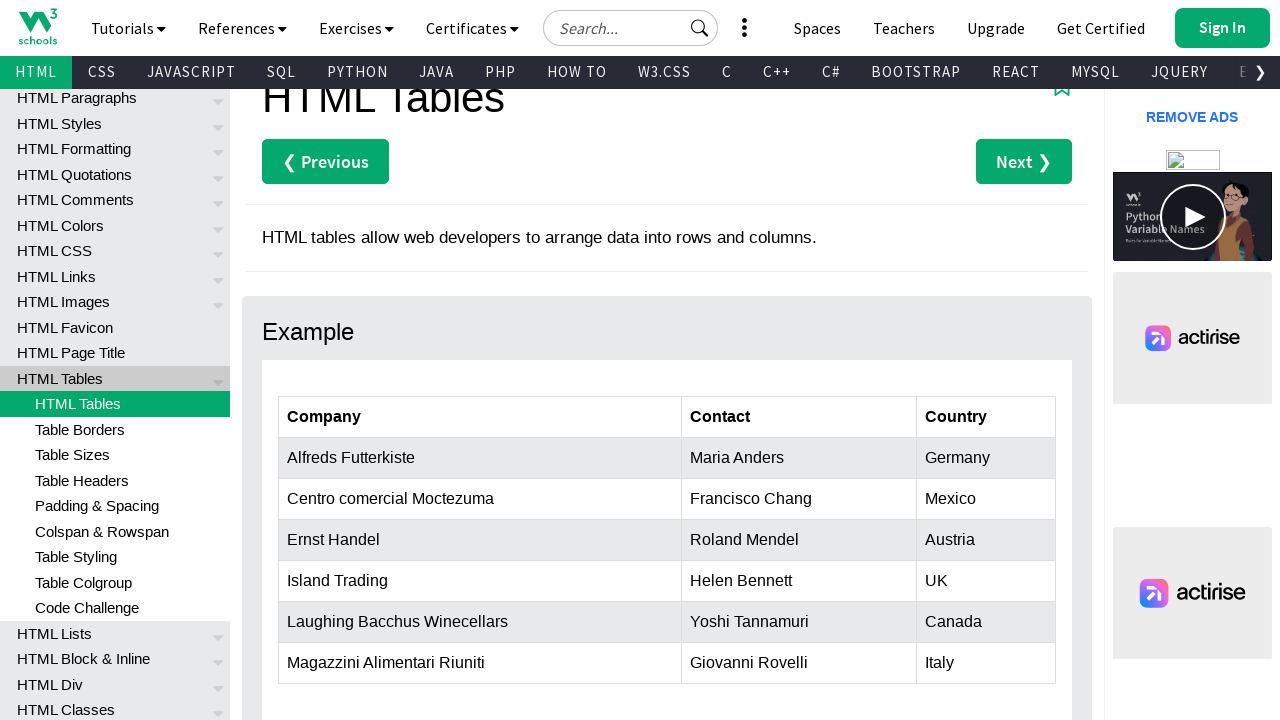

Found 'Helen Bennett' at row 4, column 2
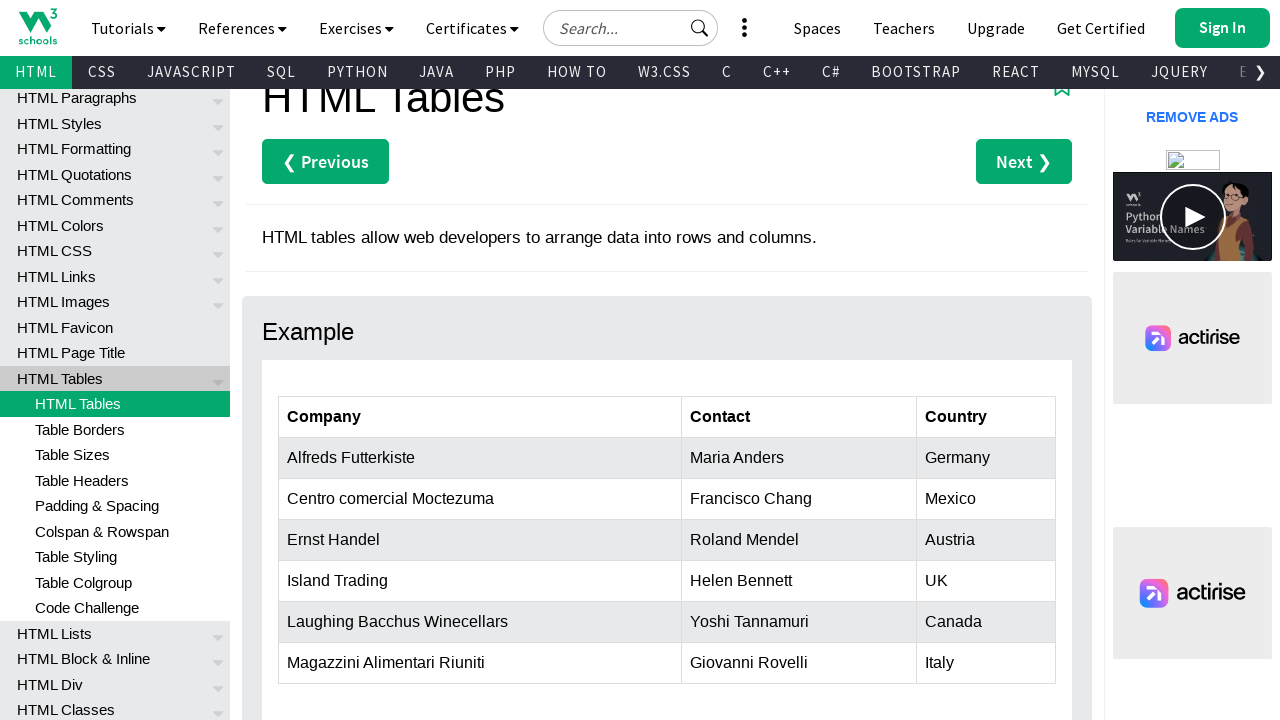

Retrieved cell value from row 5, column 3: 'UK'
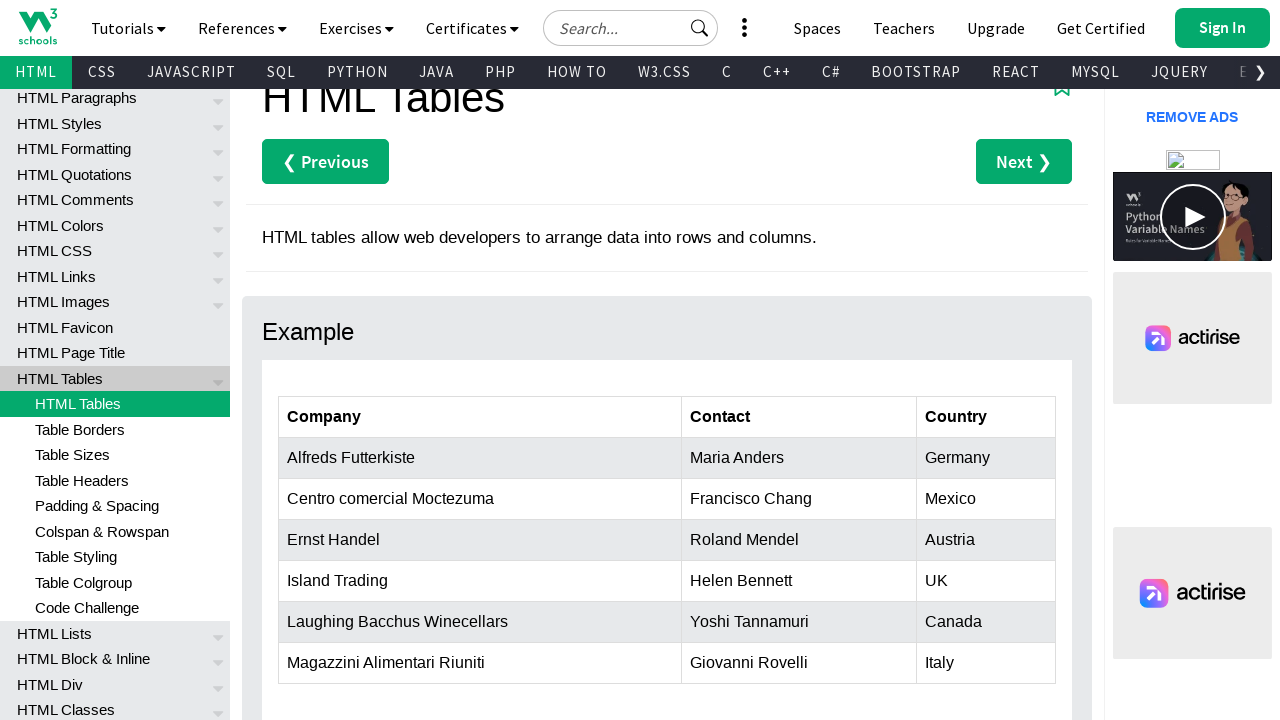

Retrieved cell value from row 6, column 1: 'Laughing Bacchus Winecellars'
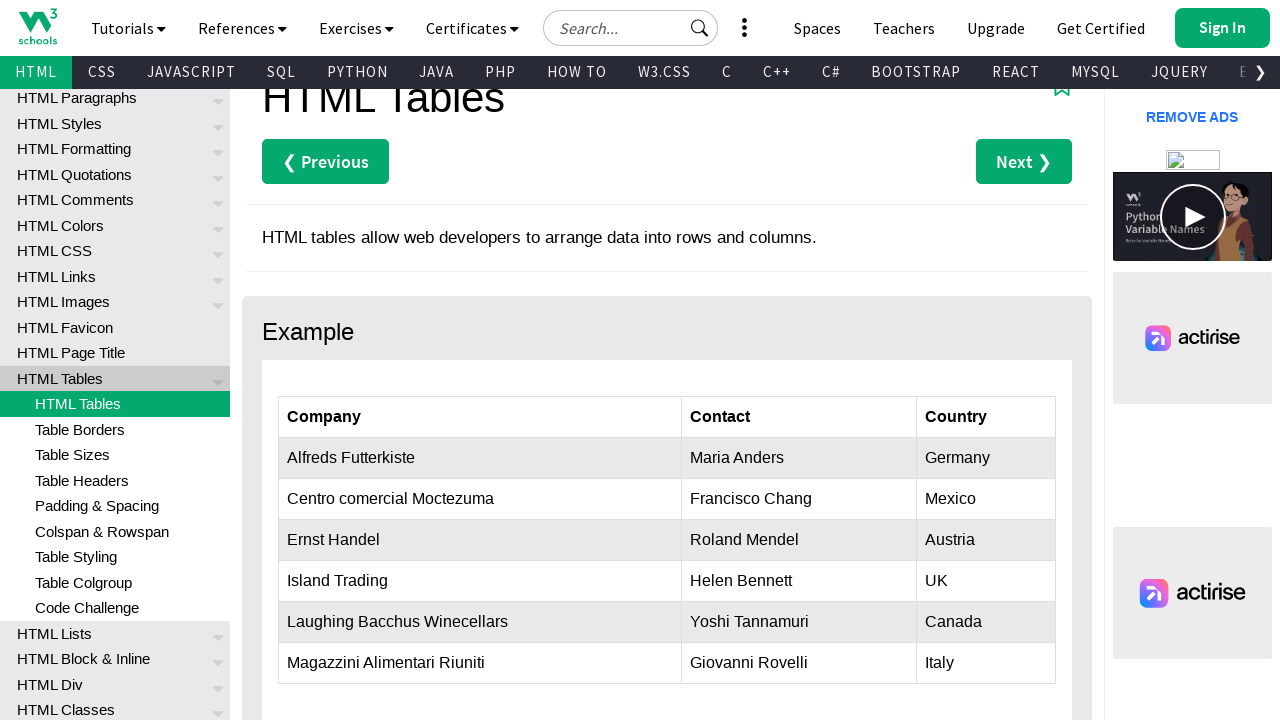

Retrieved cell value from row 6, column 2: 'Yoshi Tannamuri'
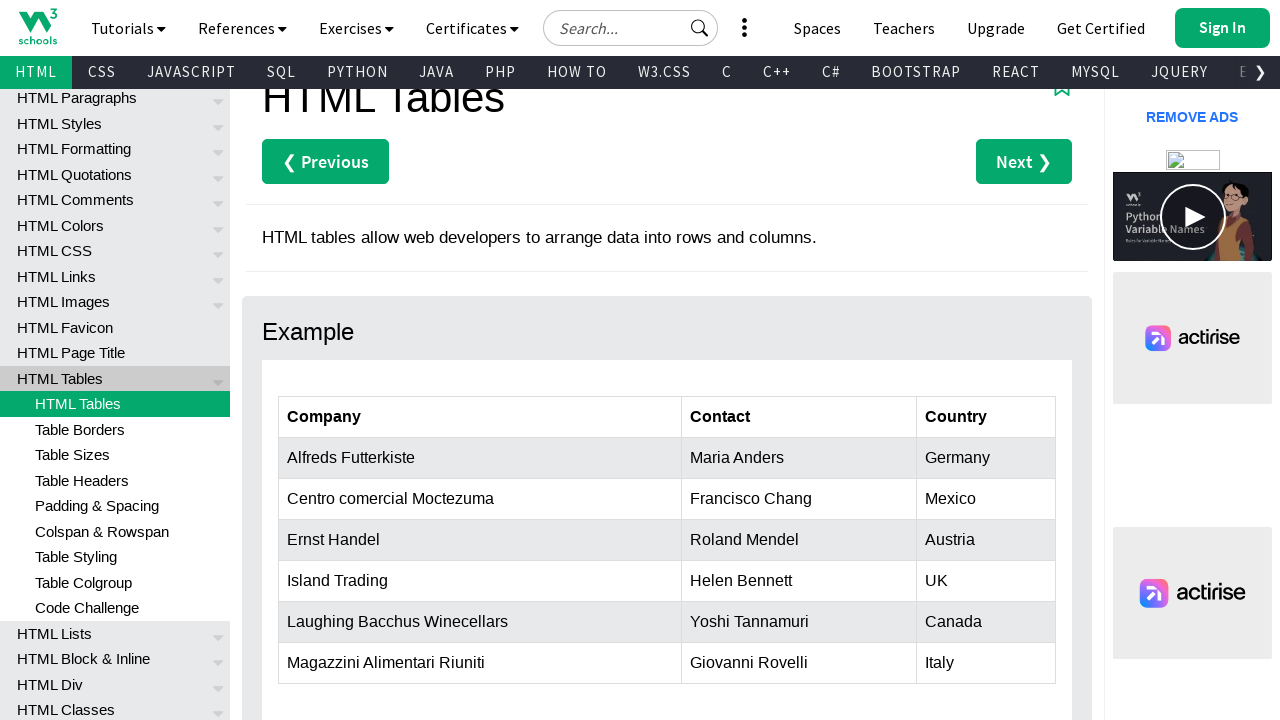

Retrieved cell value from row 6, column 3: 'Canada'
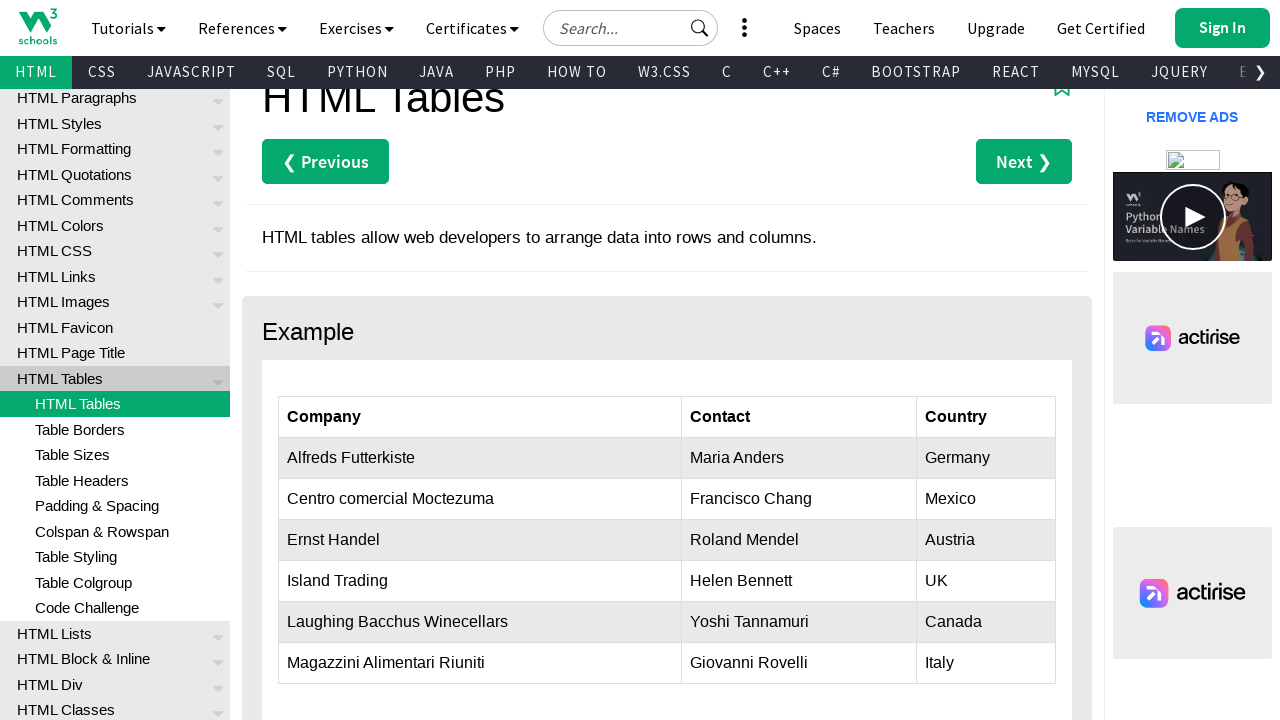

Retrieved cell value from row 7, column 1: 'Magazzini Alimentari Riuniti'
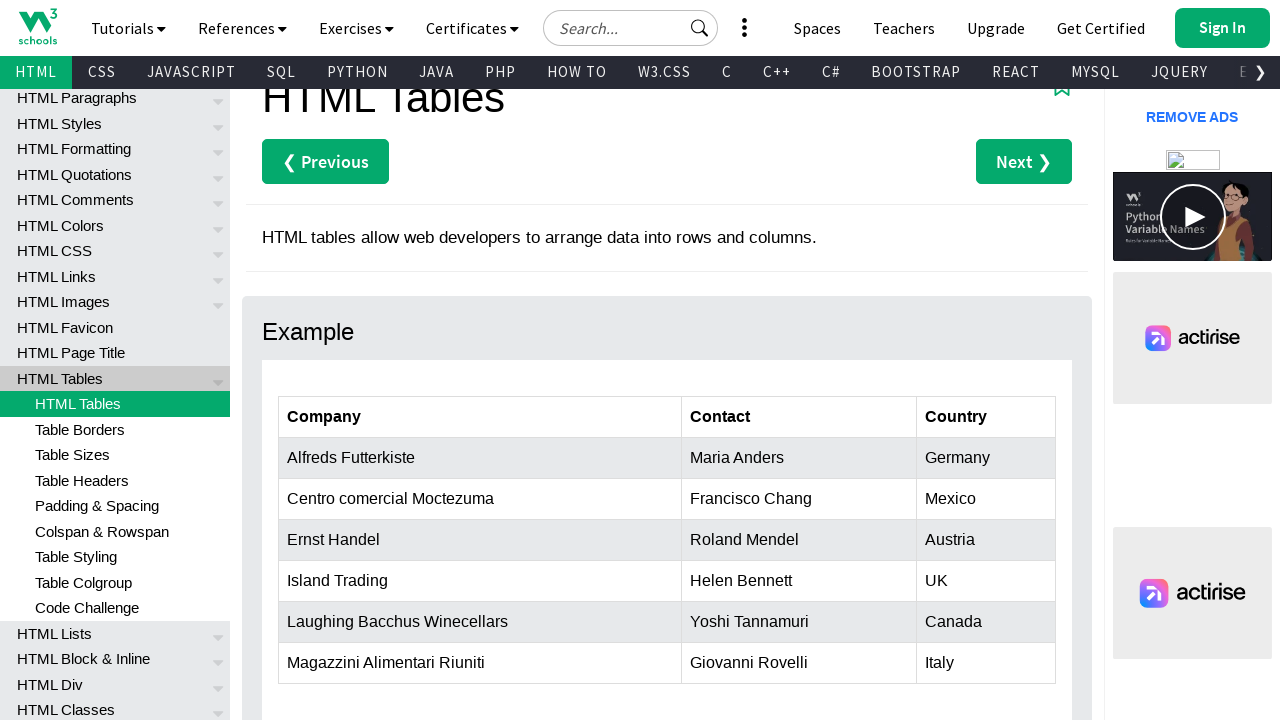

Retrieved cell value from row 7, column 2: 'Giovanni Rovelli'
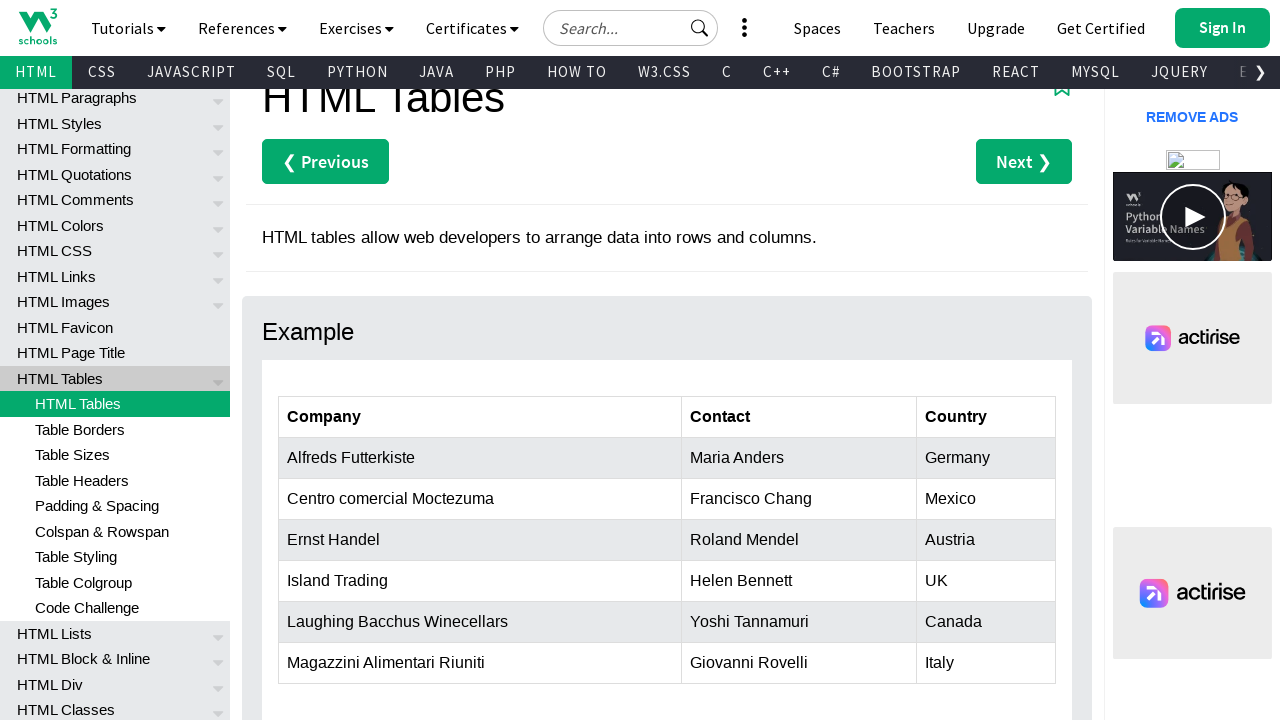

Retrieved cell value from row 7, column 3: 'Italy'
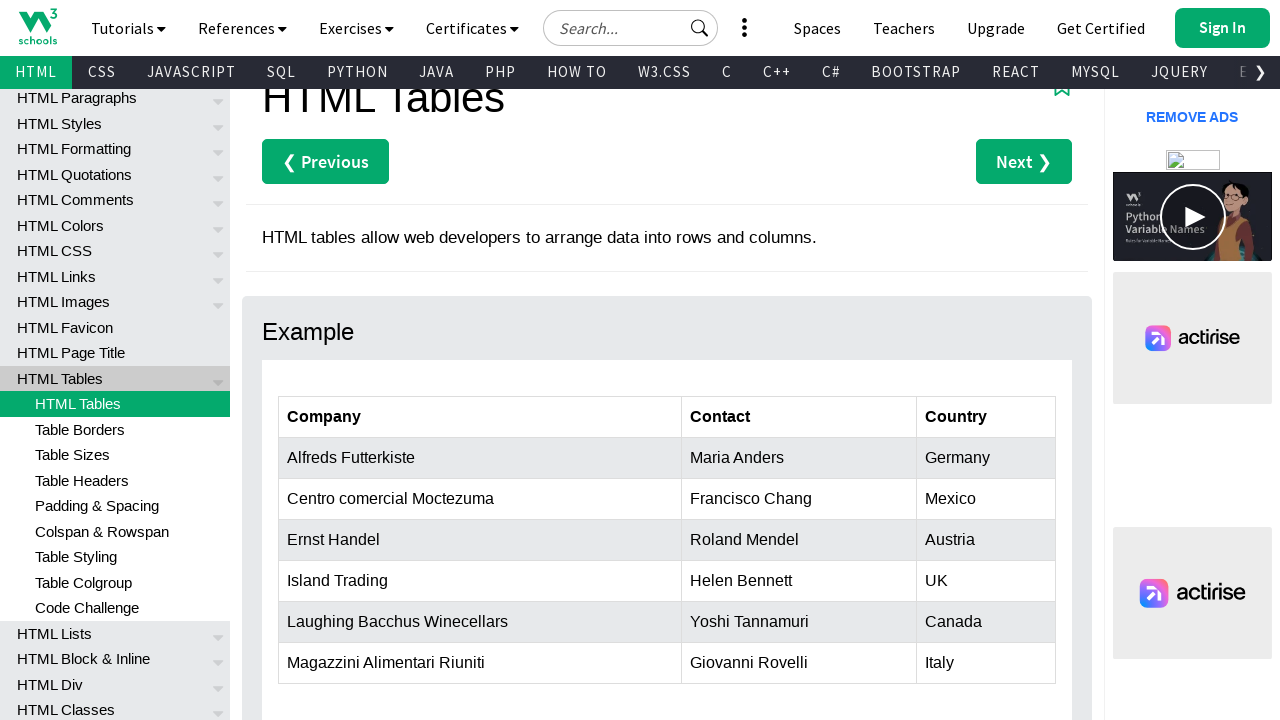

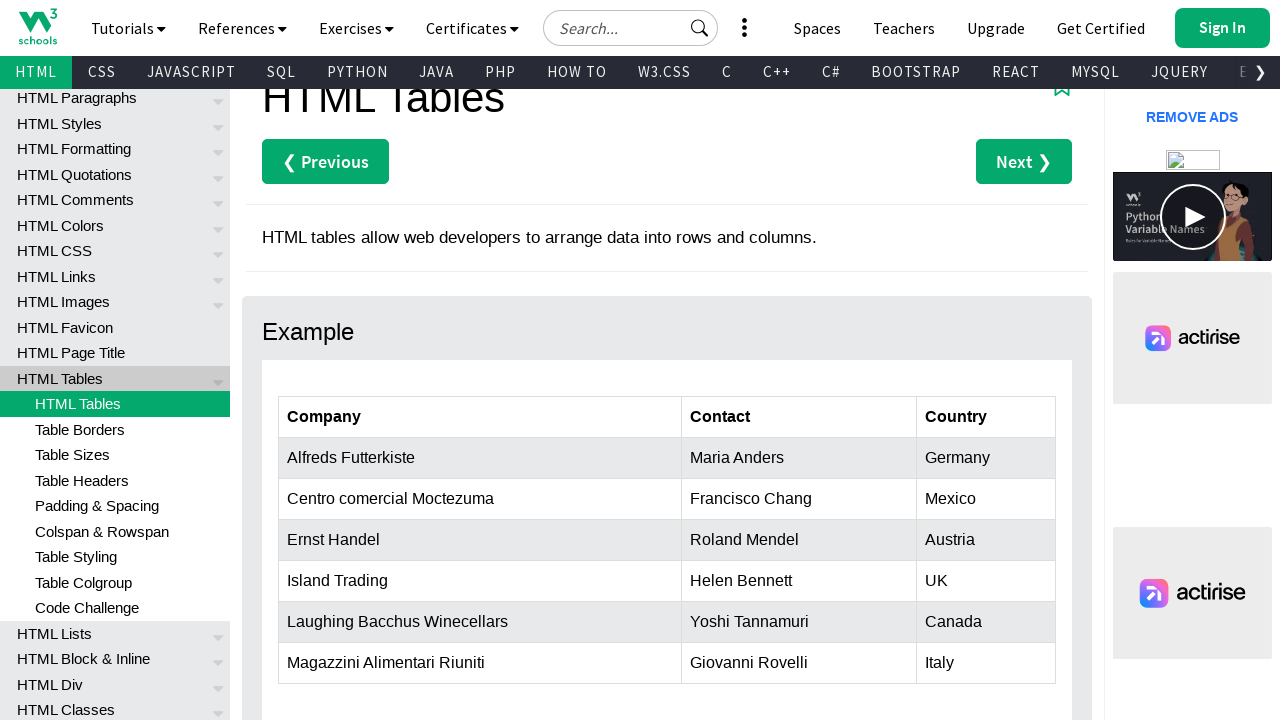